Tests file download functionality by navigating to a download page, locating a download link, and verifying the file can be downloaded by checking HTTP response headers for content type and size.

Starting URL: http://the-internet.herokuapp.com/download

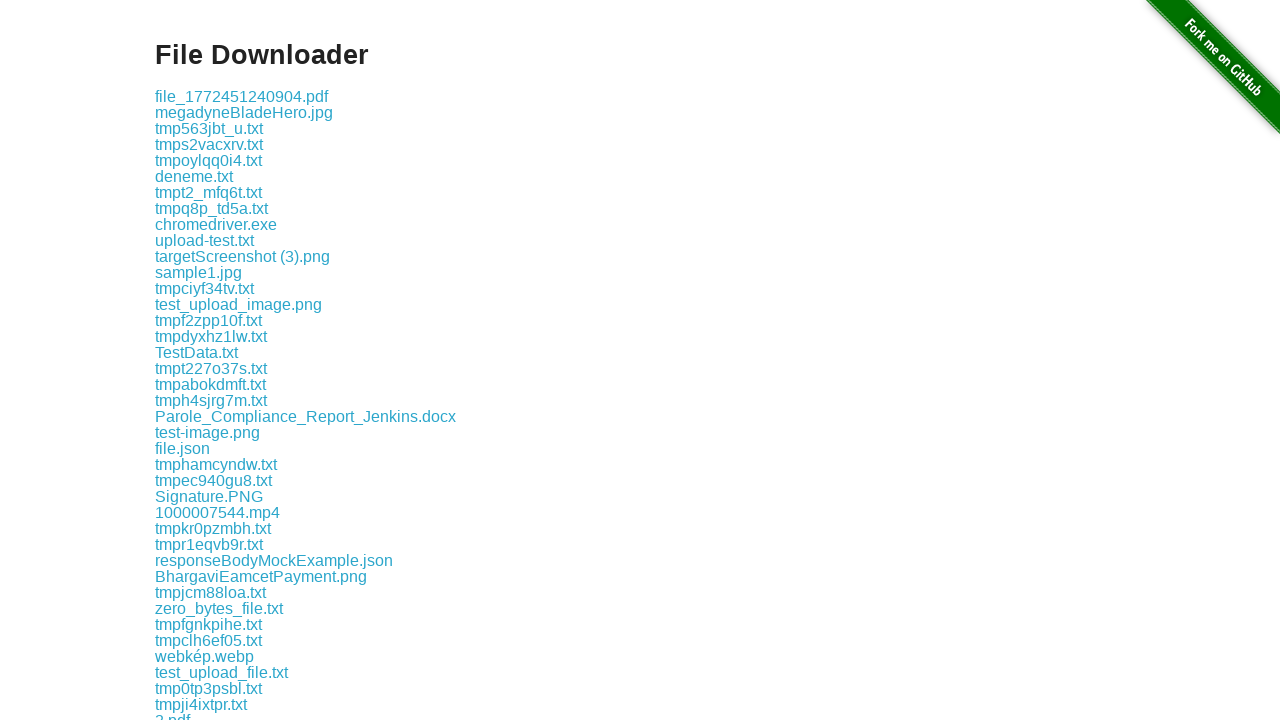

Waited for download link to be available
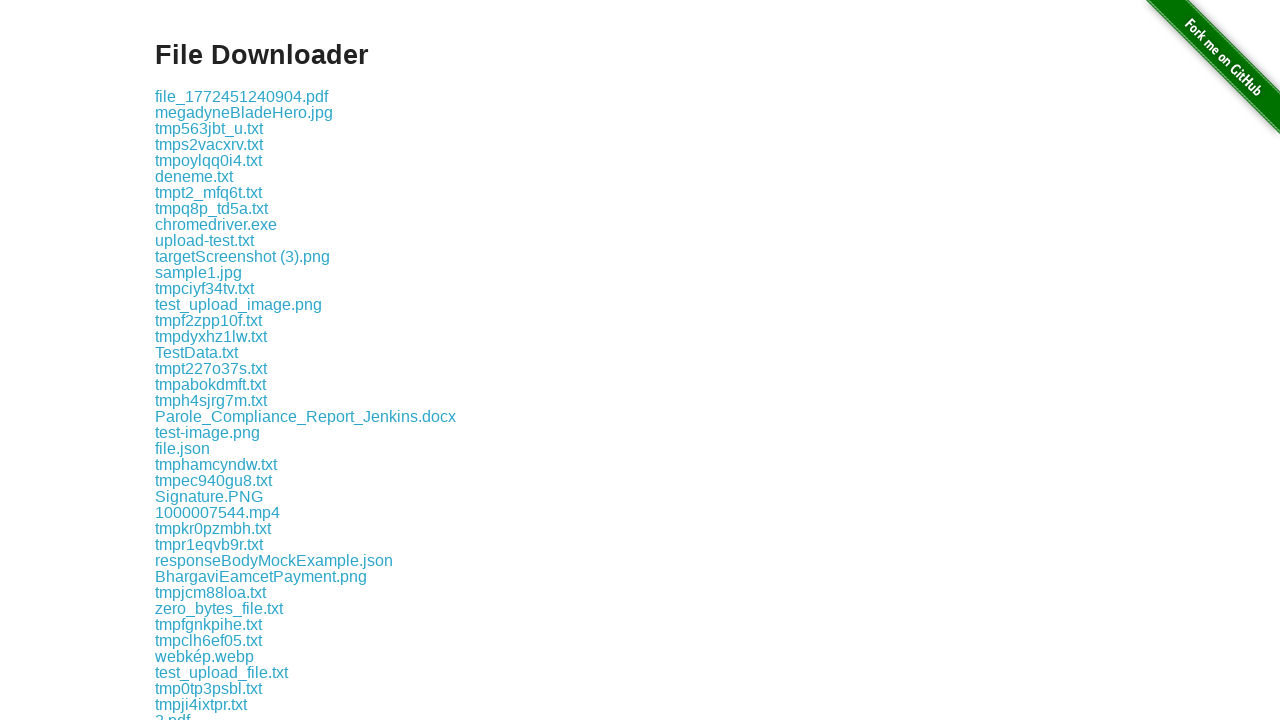

Retrieved href attribute from download link: download/file_1772451240904.pdf
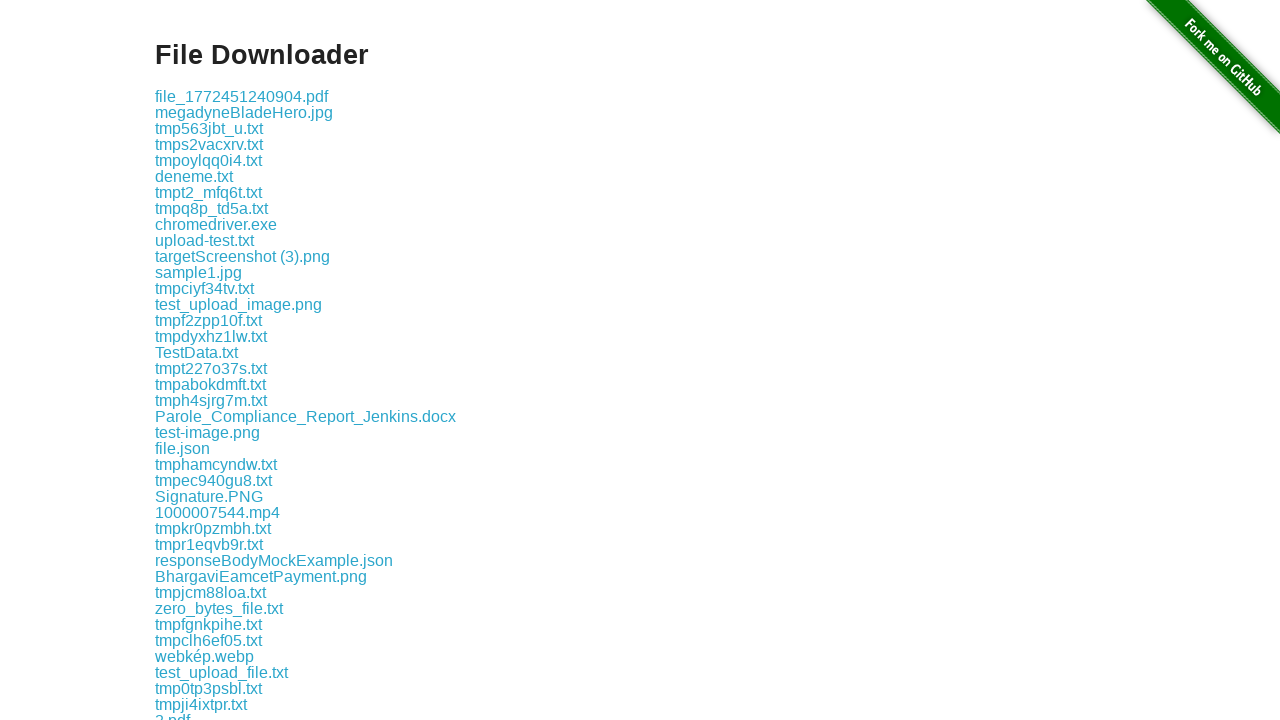

Clicked the download link at (242, 96) on .example a >> nth=0
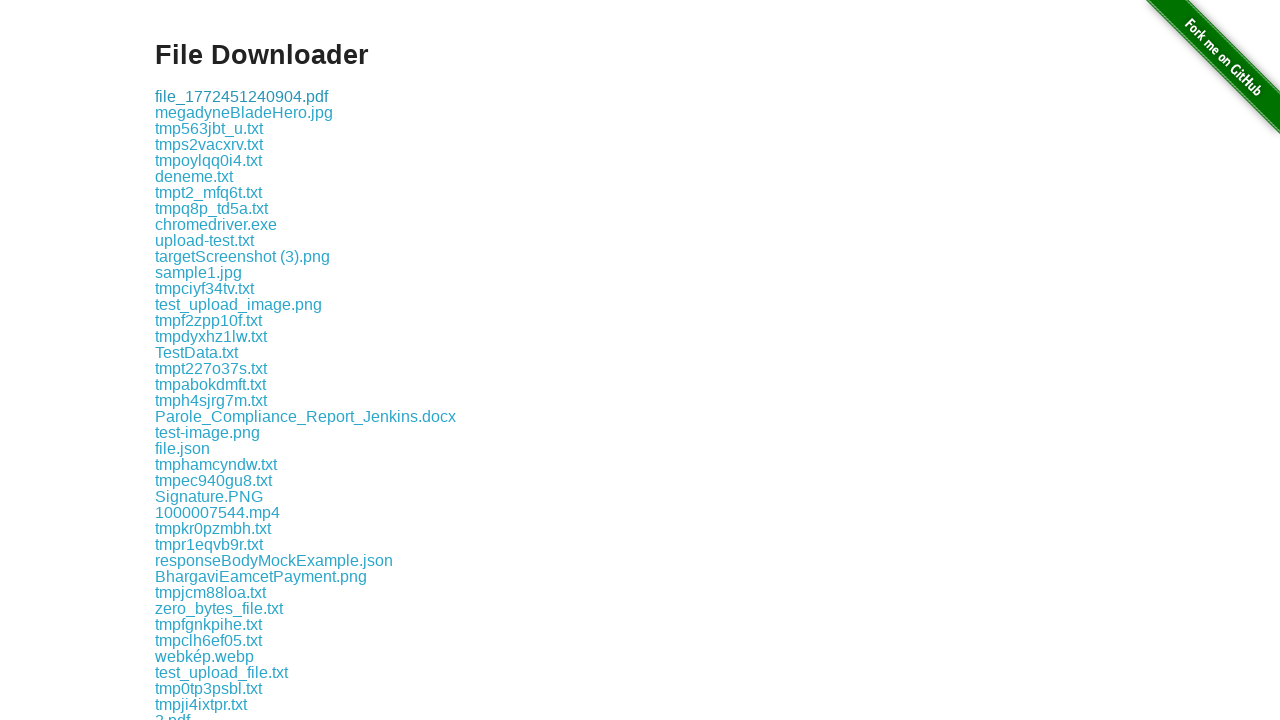

Waited 1 second for download to process
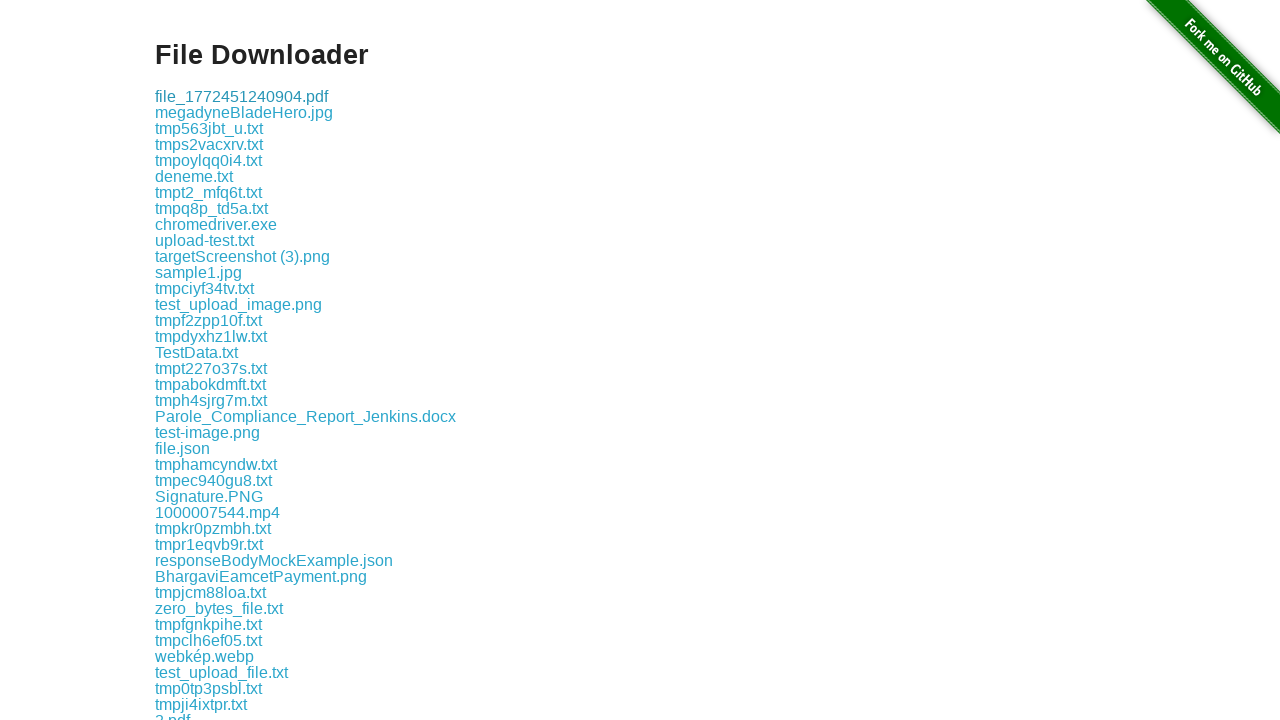

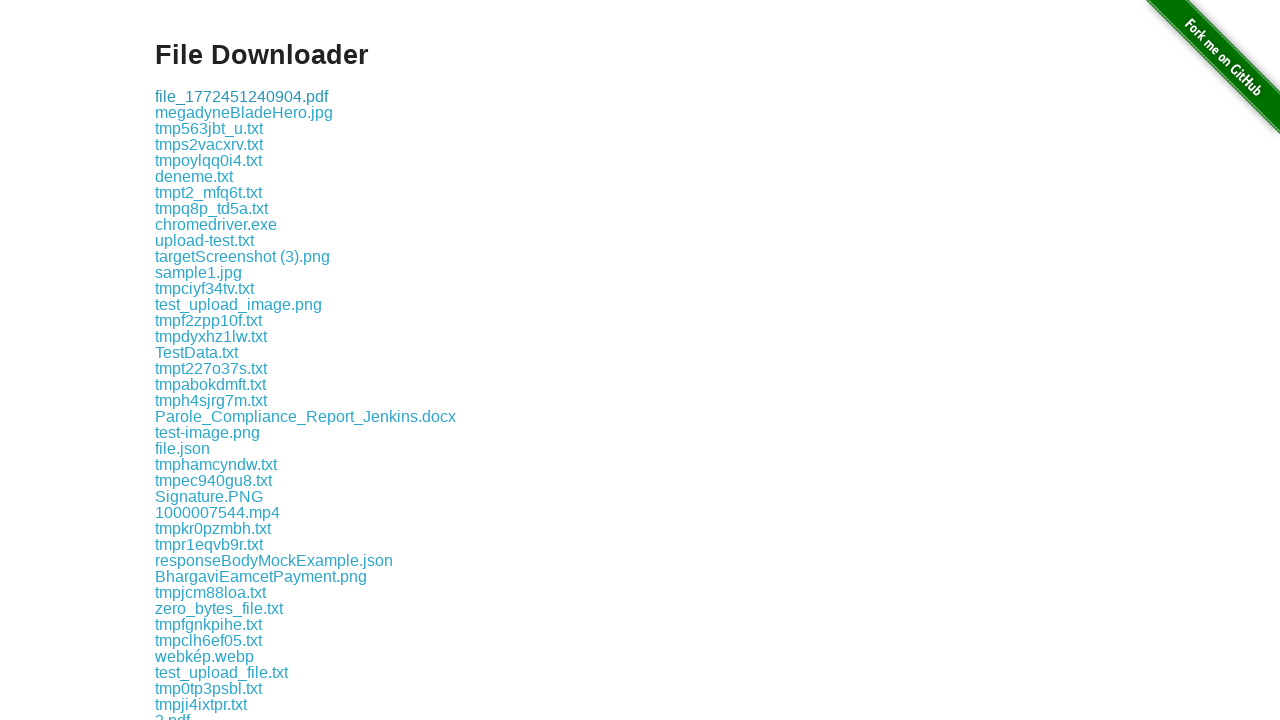